Tests calculator division by zero by entering 5 and 0, selecting the divide operation, and verifying the result shows Infinity

Starting URL: https://calculatorhtml.onrender.com/

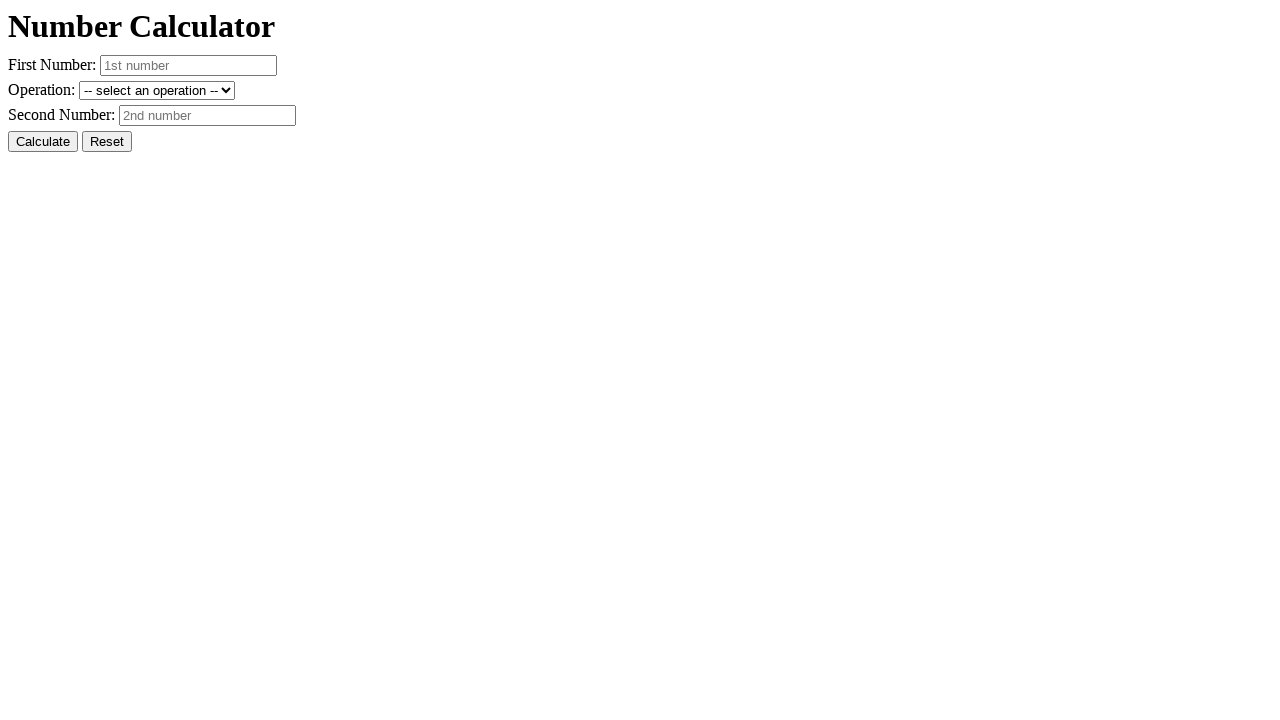

Navigated to calculator application
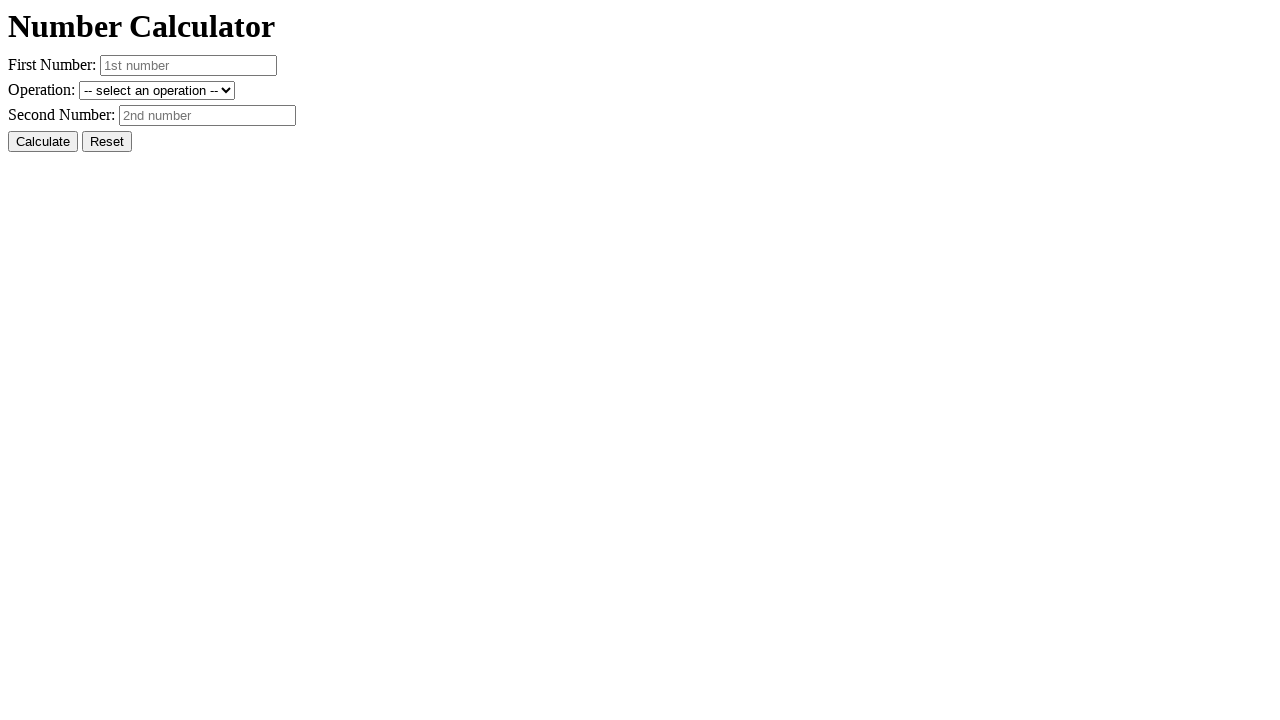

Clicked reset button to clear any previous values at (107, 142) on #resetButton
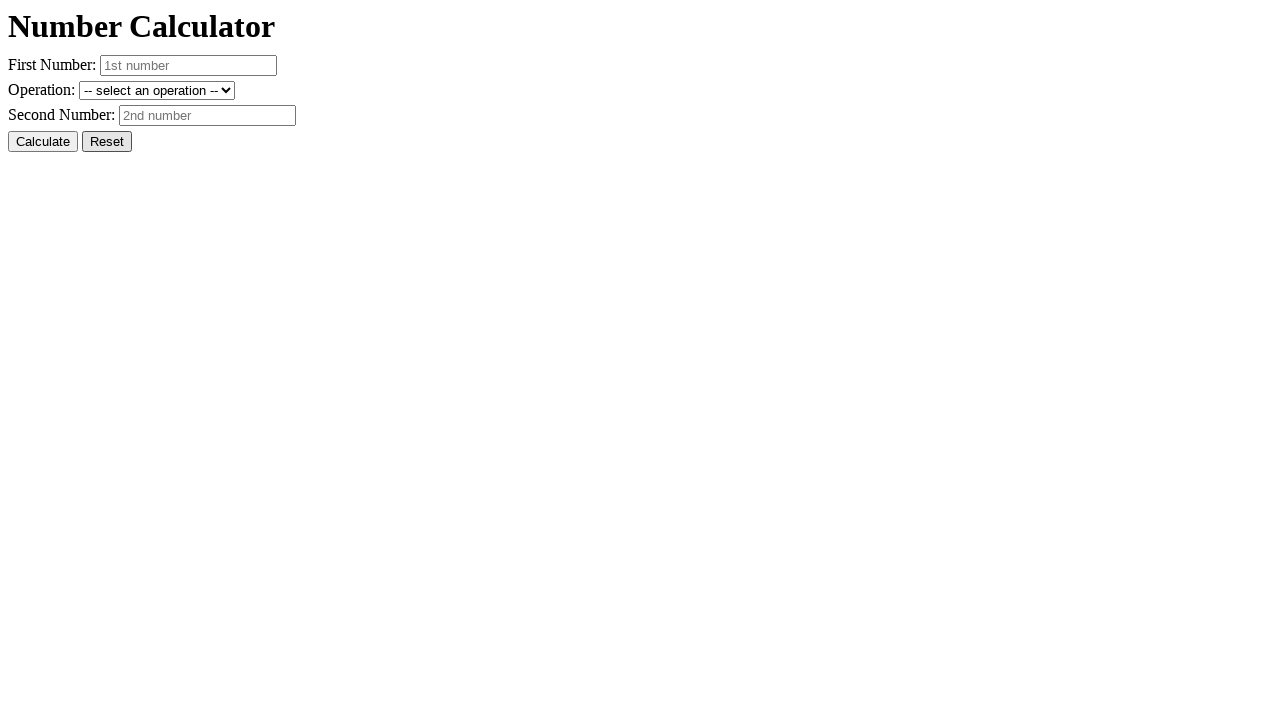

Entered 5 as the first number on #number1
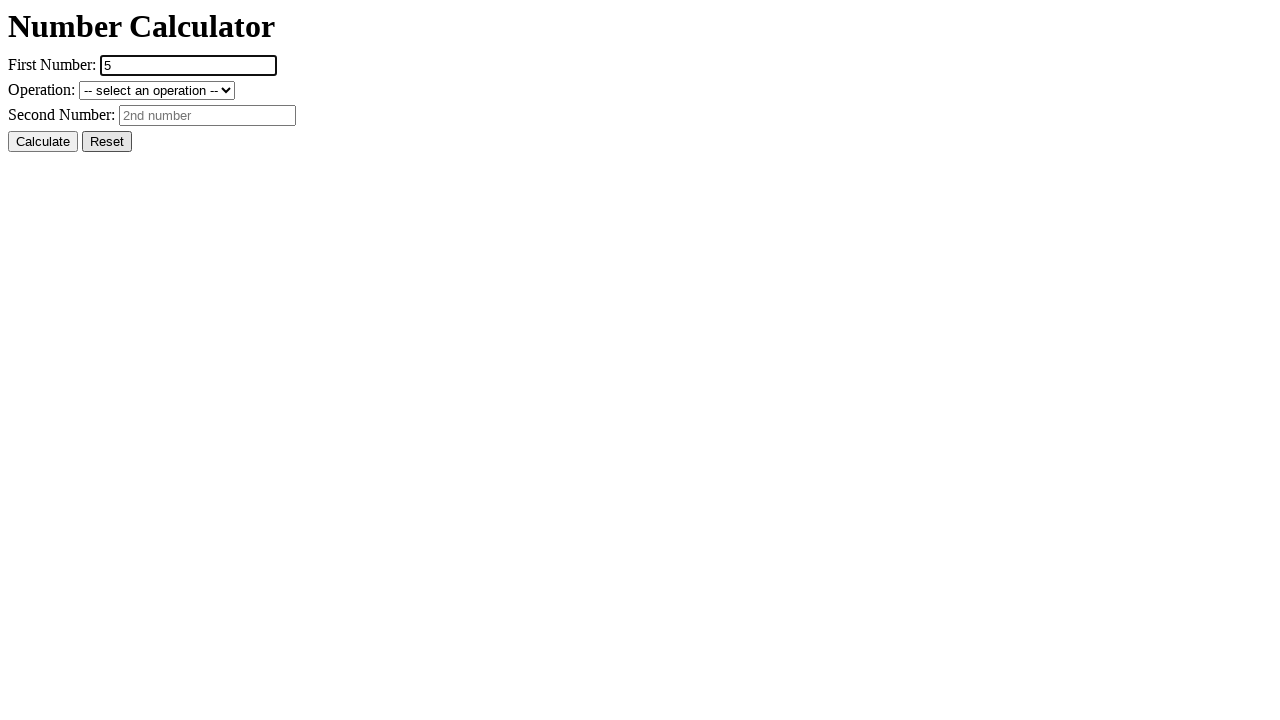

Entered 0 as the second number for division by zero test on #number2
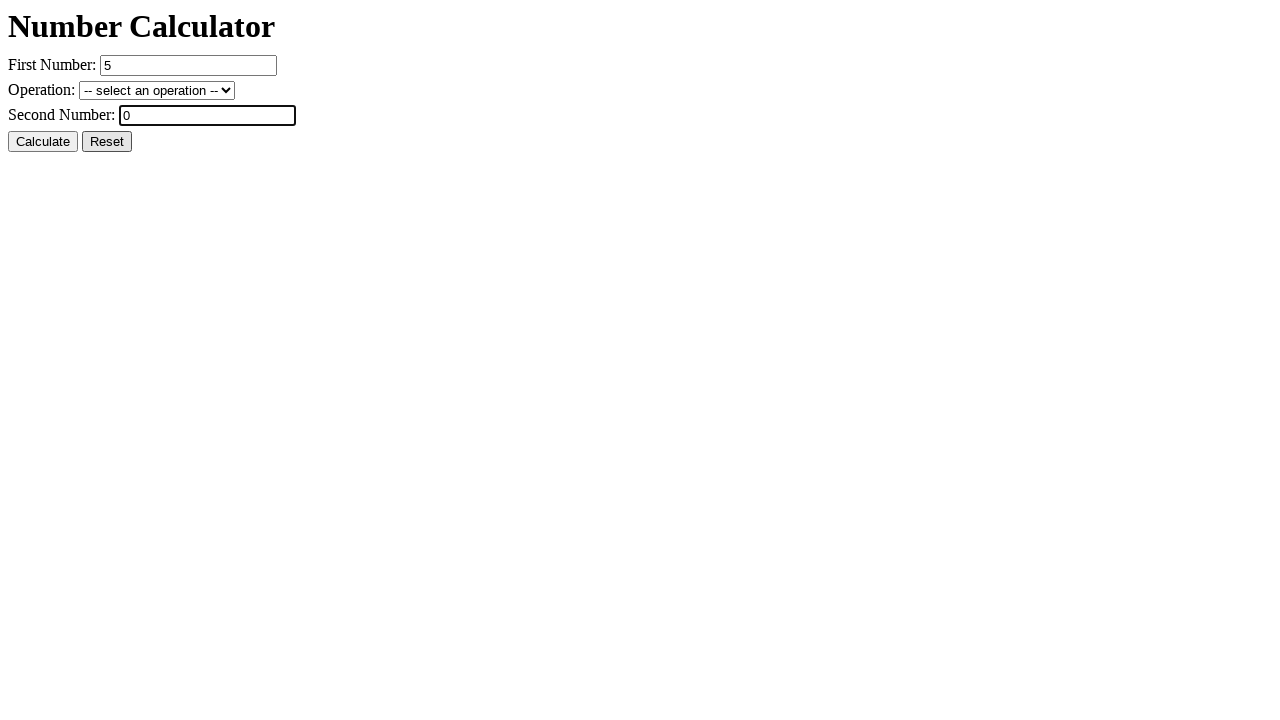

Selected divide operation from dropdown menu on #operation
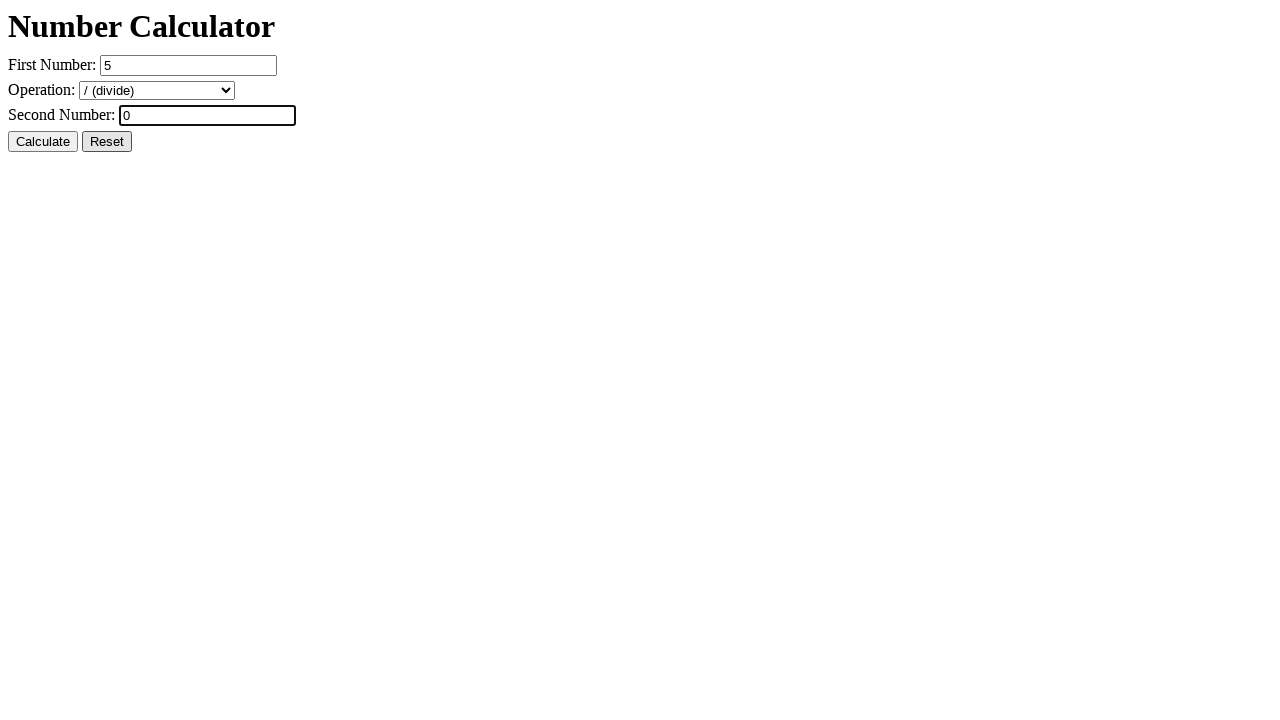

Clicked calculate button to perform division at (43, 142) on #calcButton
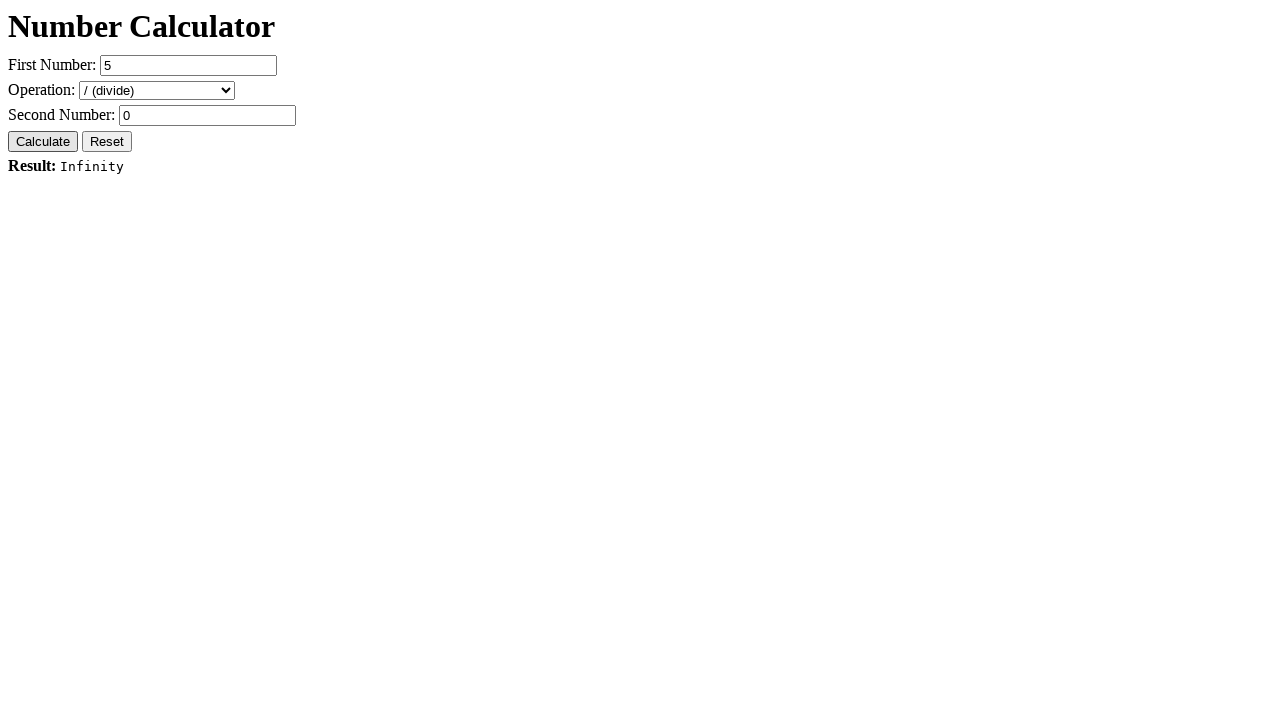

Verified that result displays 'Result: Infinity' confirming division by zero handling
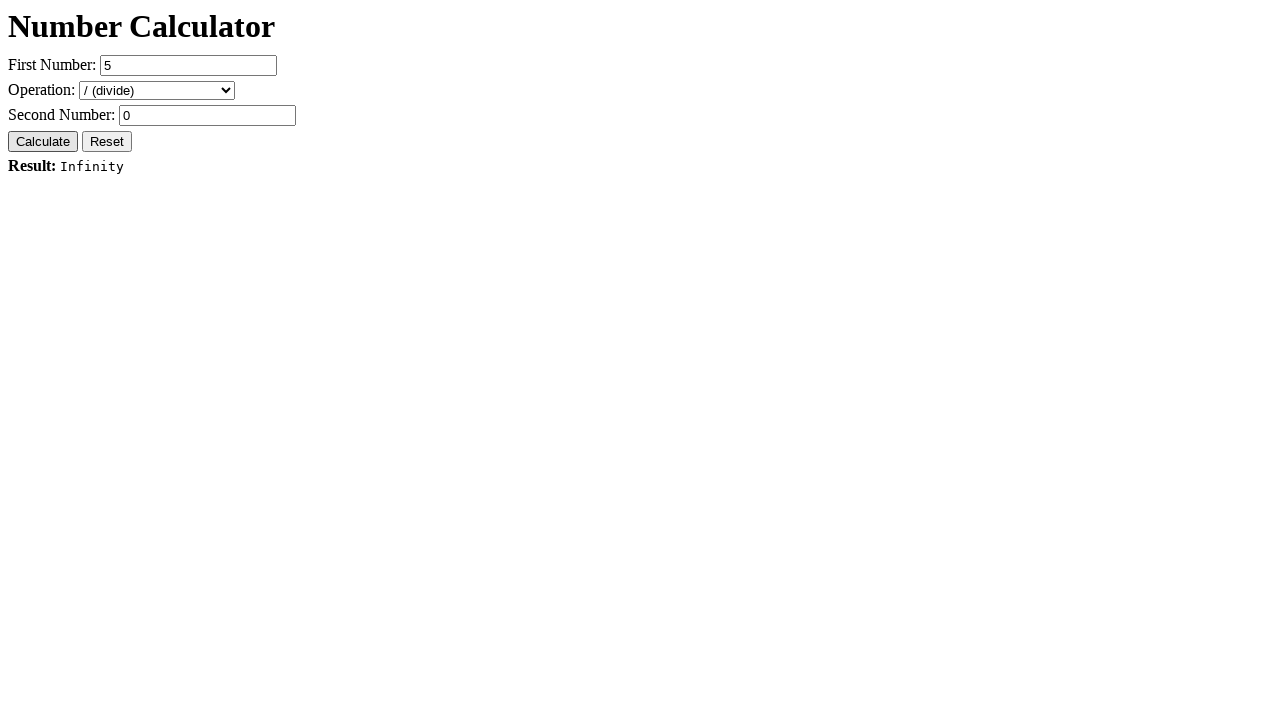

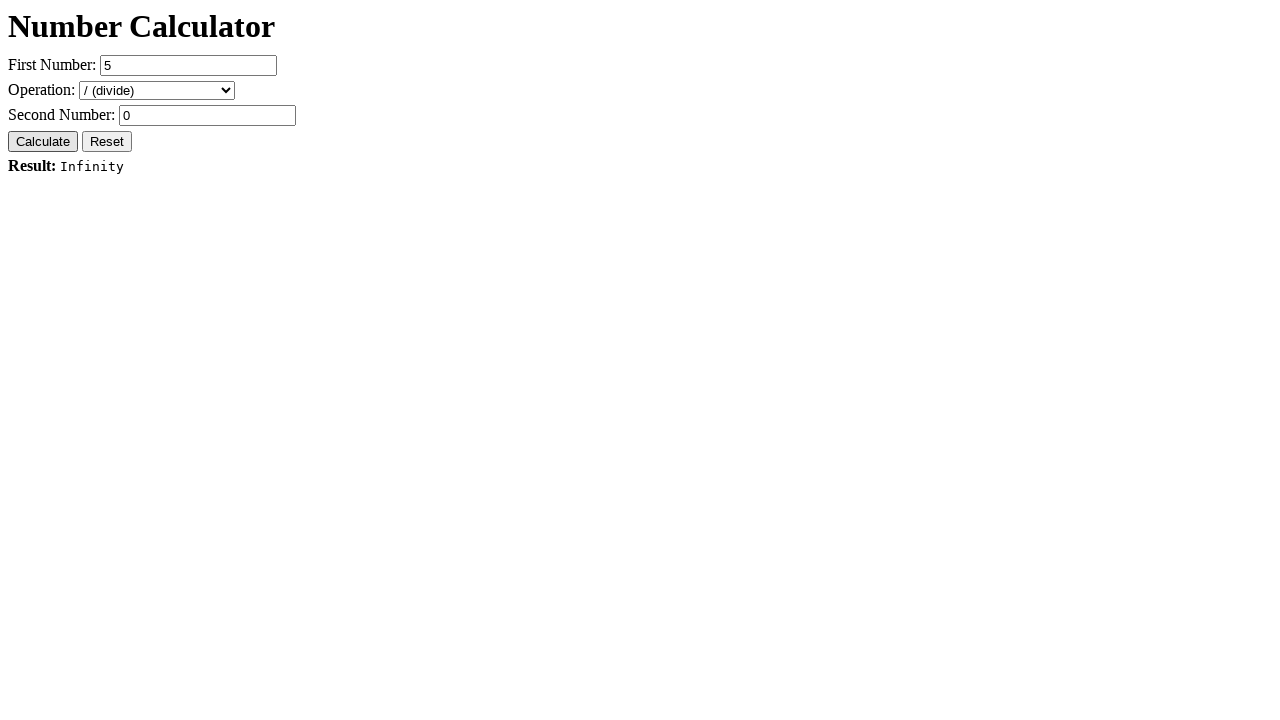